Tests Hacker News search functionality by searching for "testdriven.io" and verifying the term appears in results

Starting URL: https://news.ycombinator.com

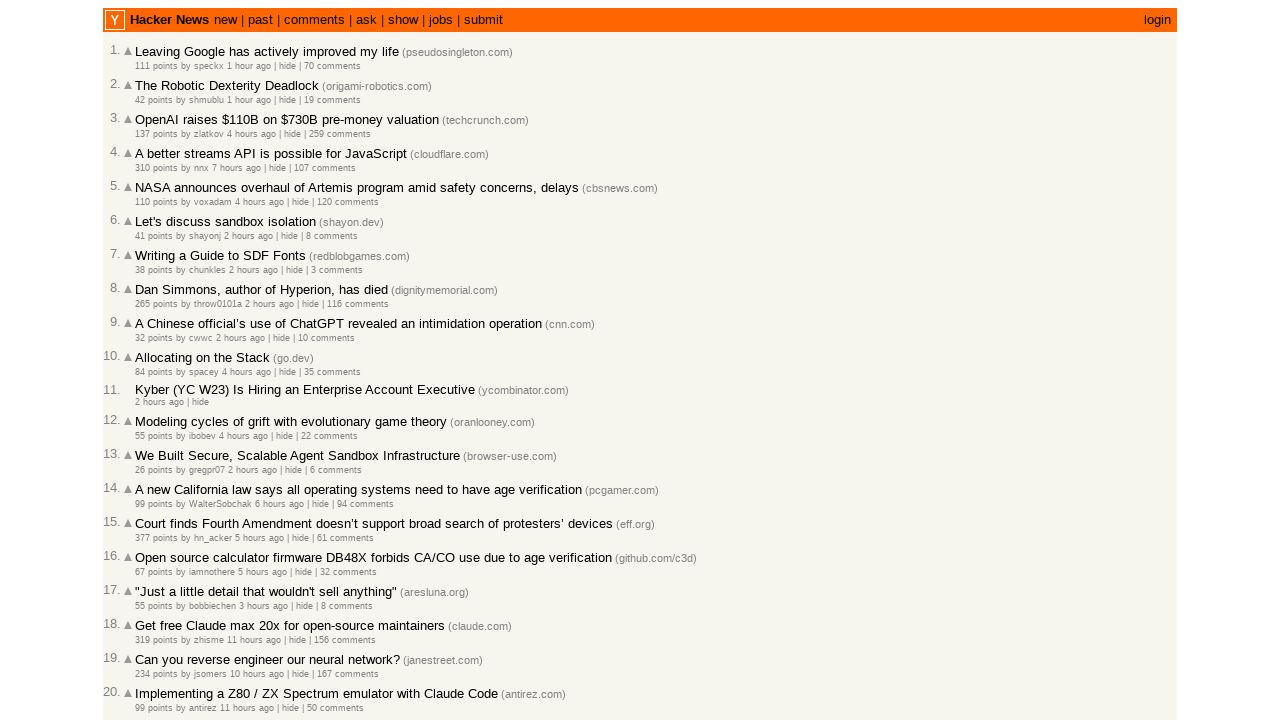

Filled search box with 'testdriven.io' on input[name='q']
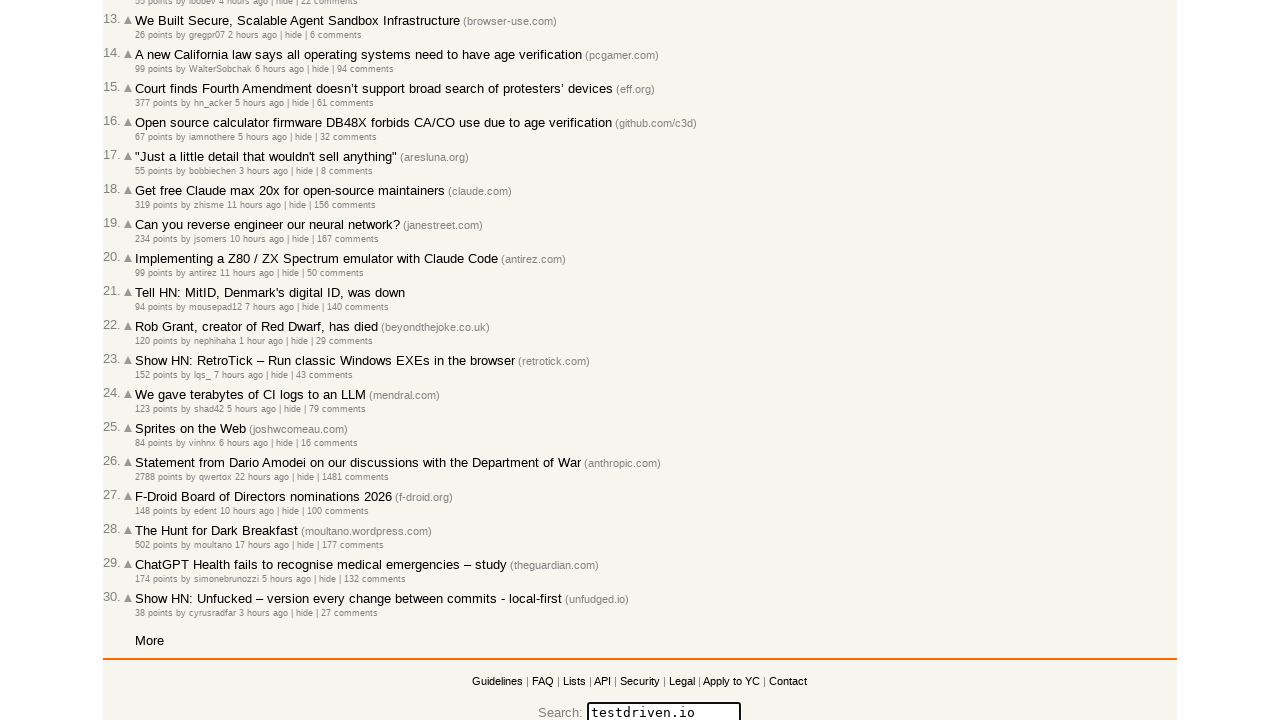

Pressed Enter to submit search on input[name='q']
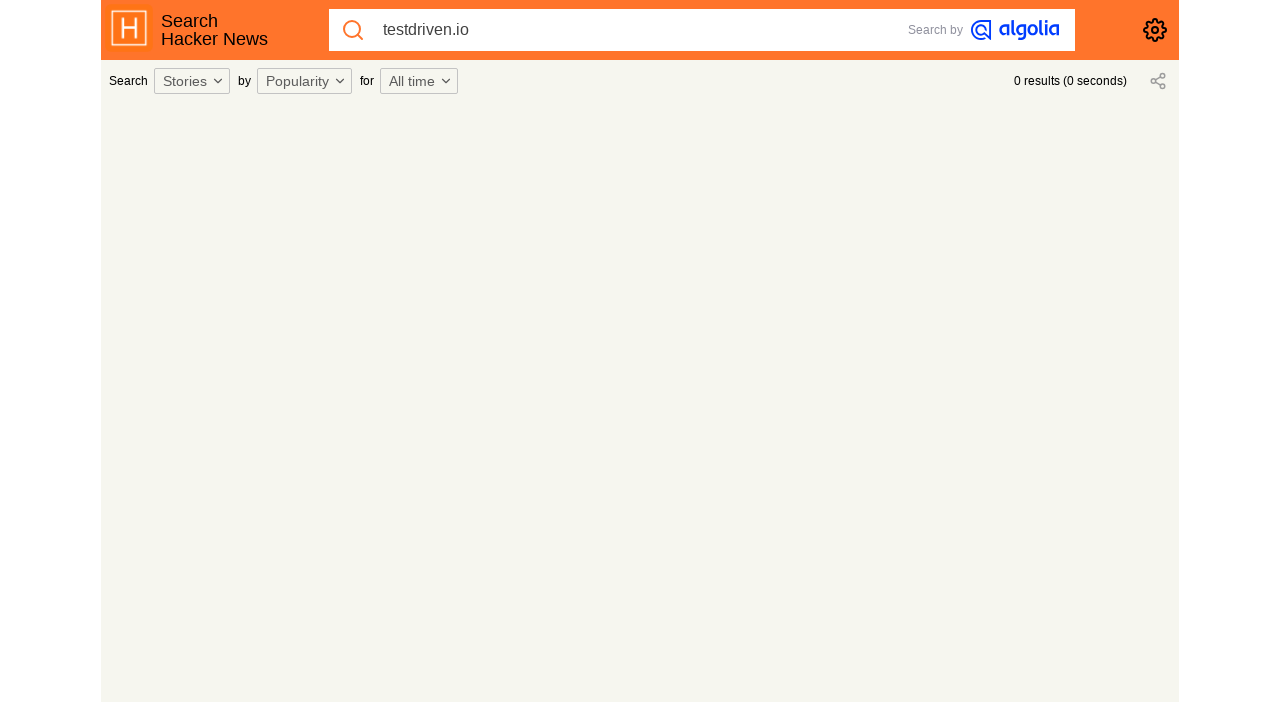

Search results loaded and network idle
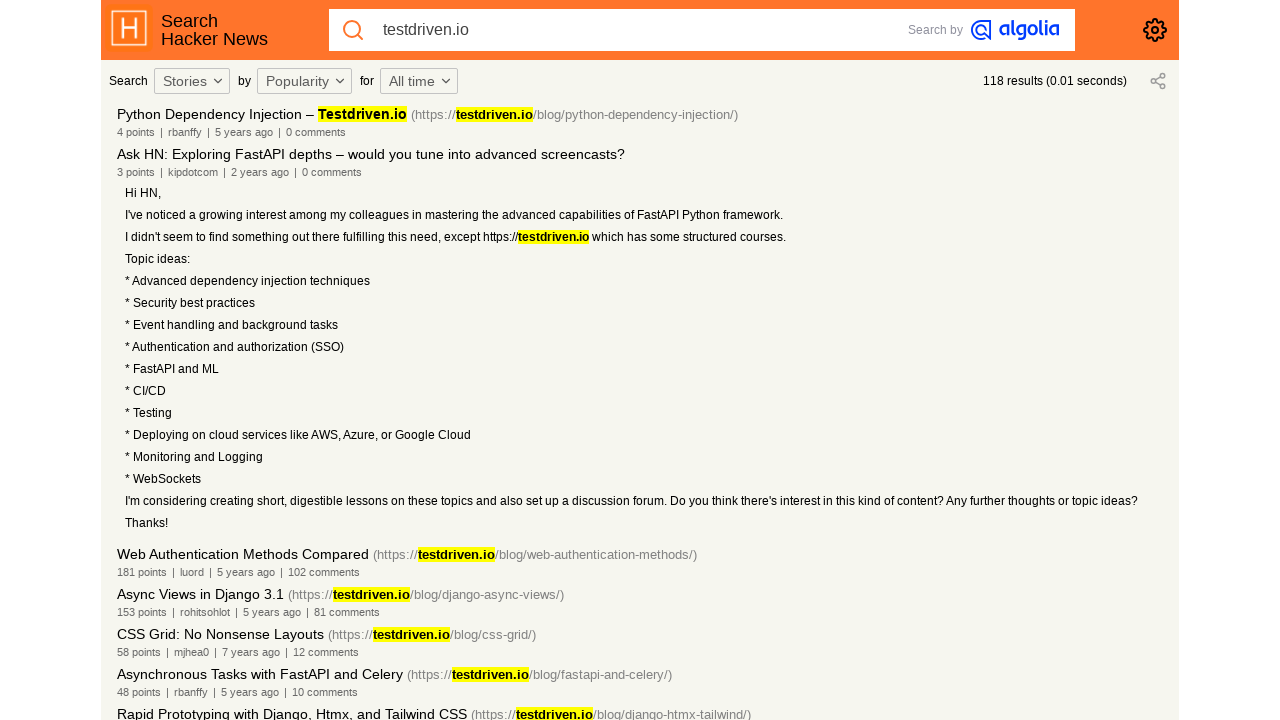

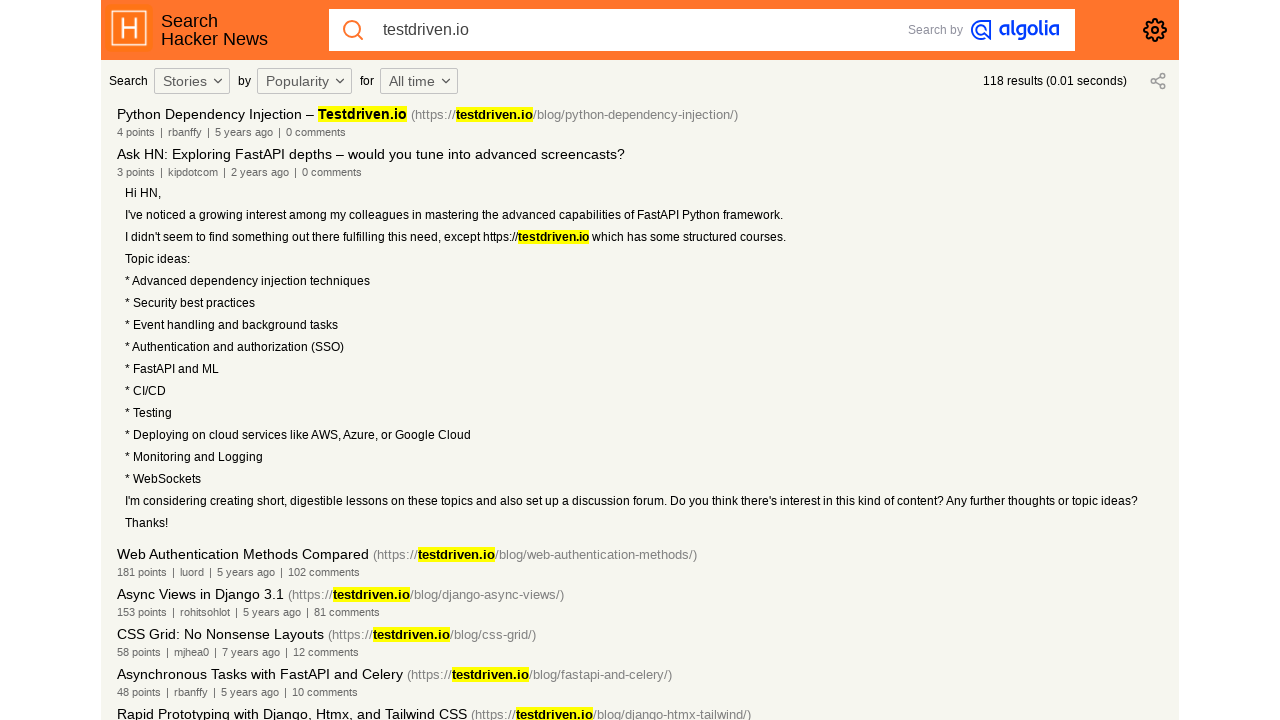